Tests calculator error handling by entering non-numeric values (letters) and verifying an error response

Starting URL: https://testpages.herokuapp.com/styled/calculator

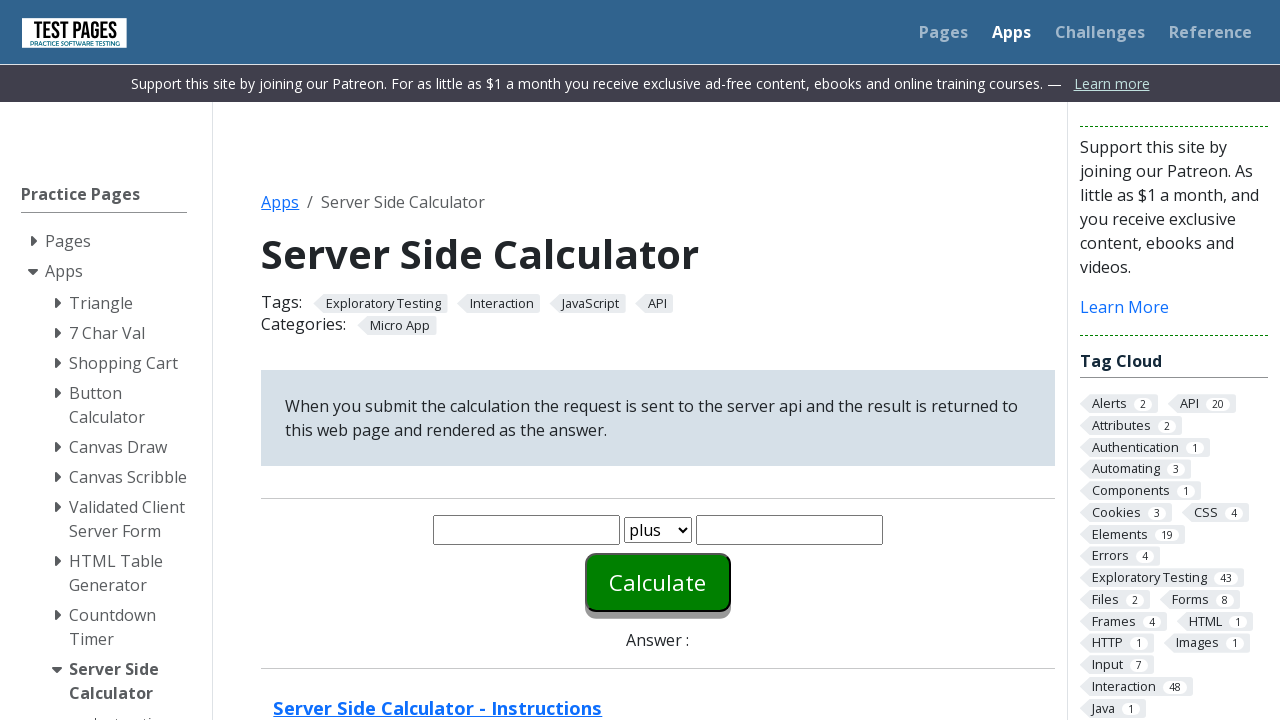

Entered letter 'a' in first number field on #number1
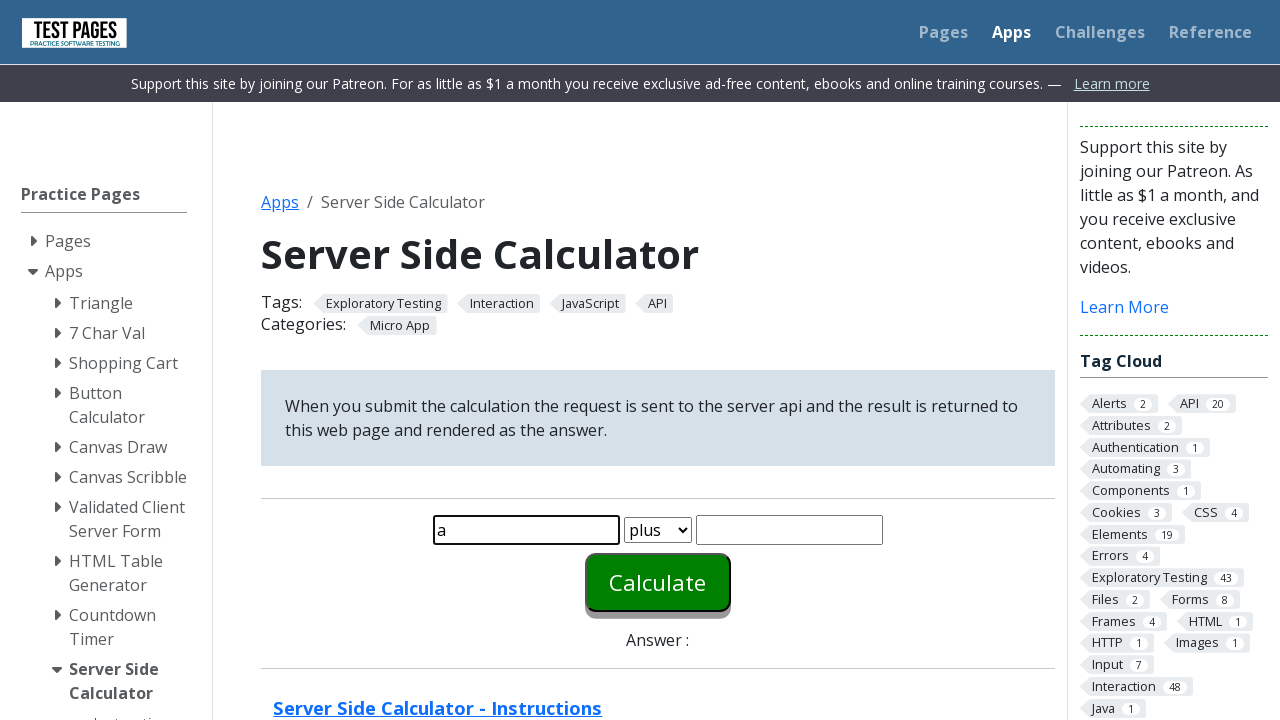

Entered letter 'b' in second number field on #number2
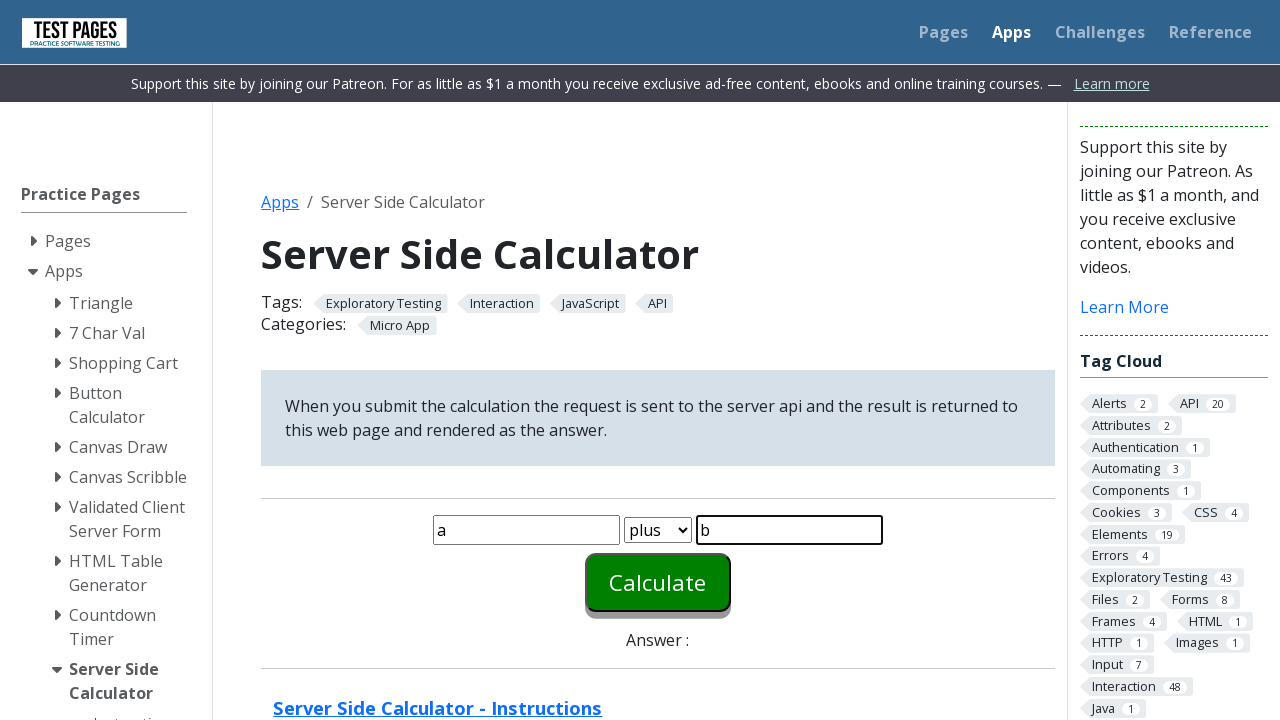

Clicked calculate button to test error handling at (658, 582) on #calculate
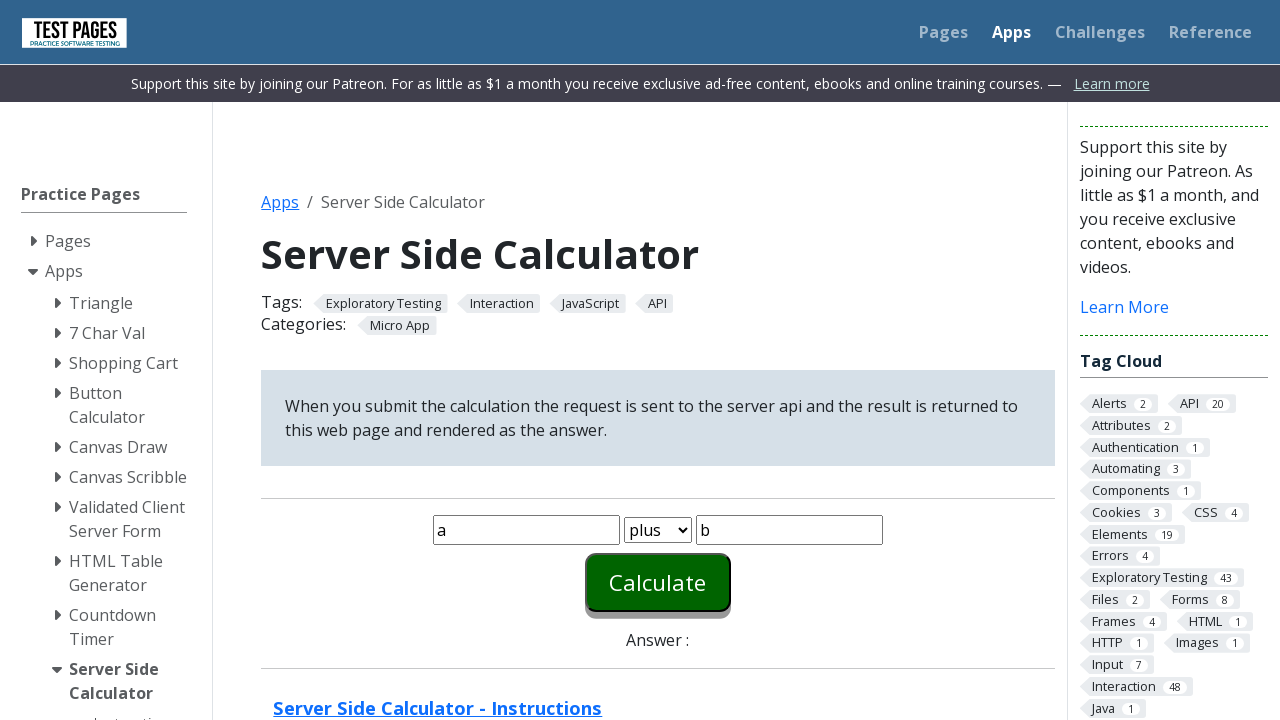

Error response appeared in answer field
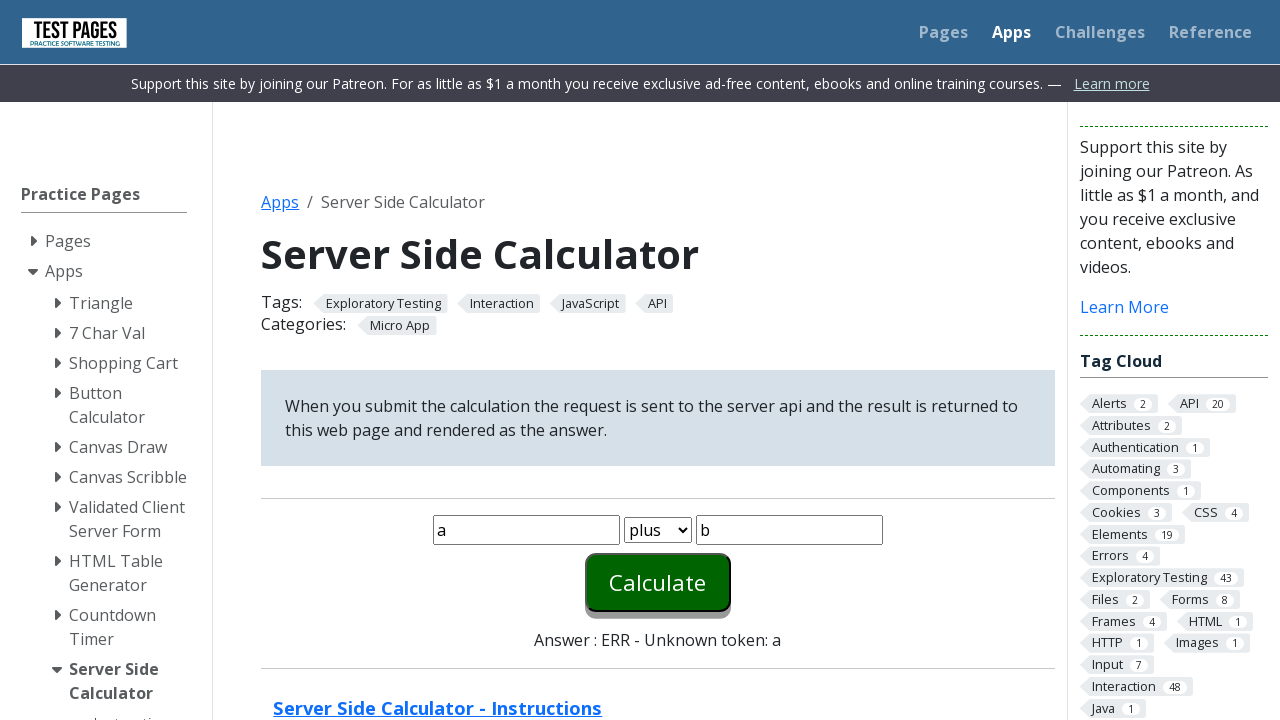

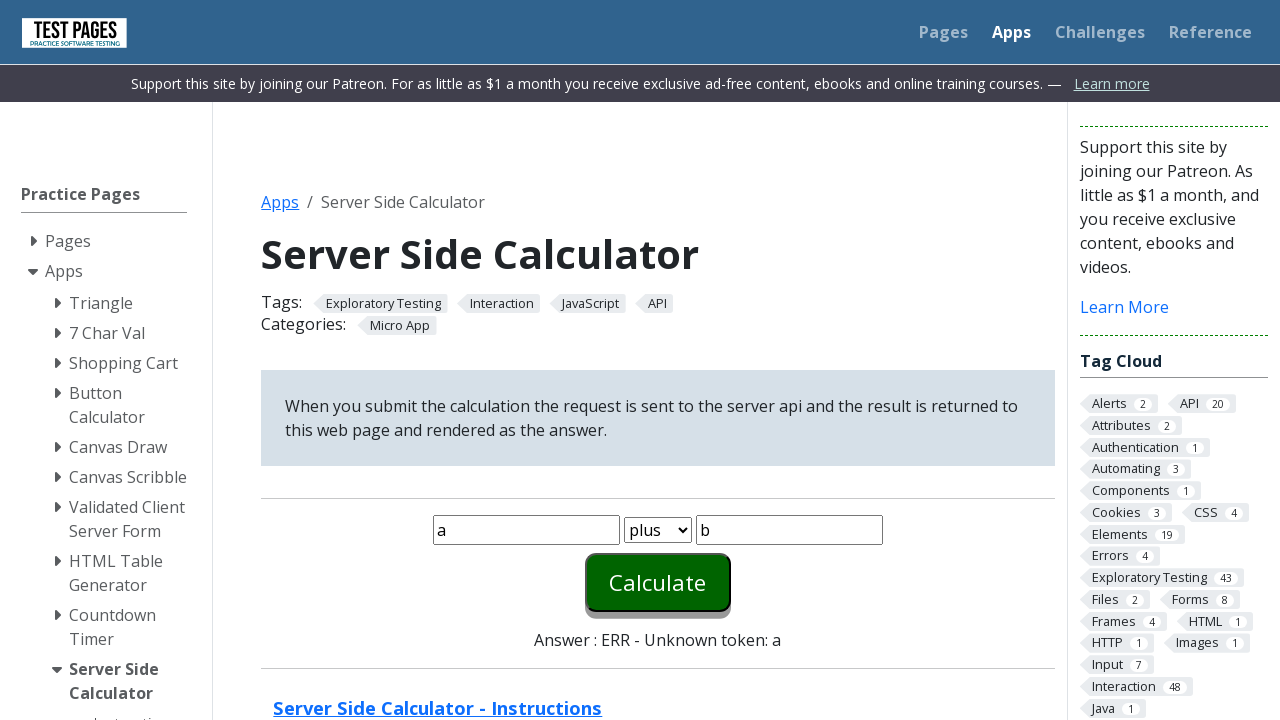